Tests interaction with popup windows that have no title by clicking a button, switching between windows using window handles, and writing text in both windows.

Starting URL: https://wcaquino.me/selenium/componentes.html

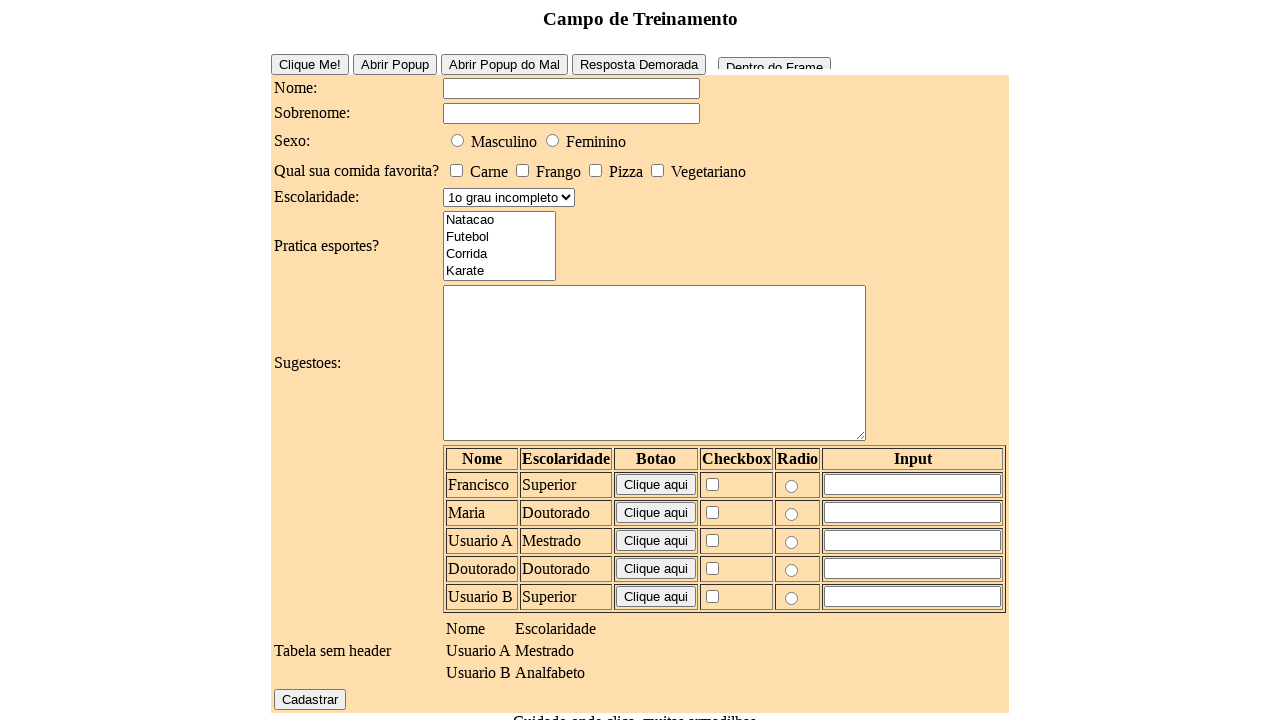

Clicked button to open popup window without title at (504, 64) on #buttonPopUpHard
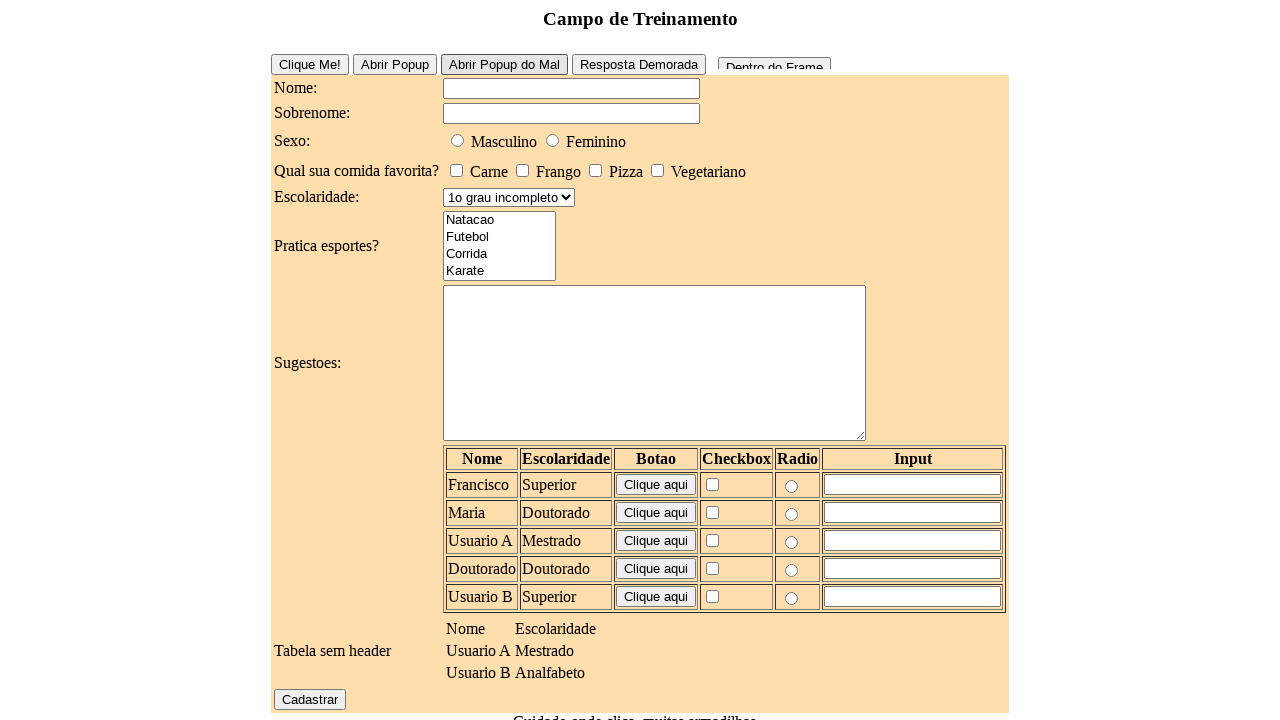

Captured new popup window handle
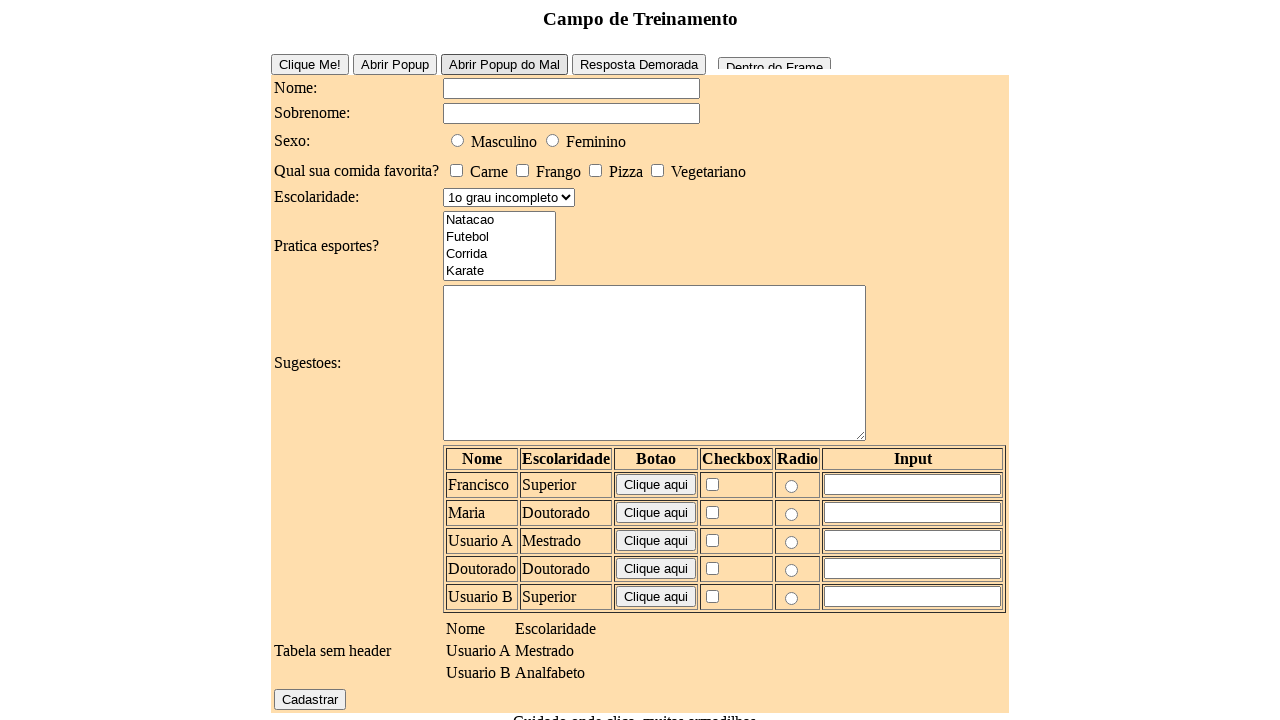

Filled textarea in popup window with 'Deu certo?' on textarea
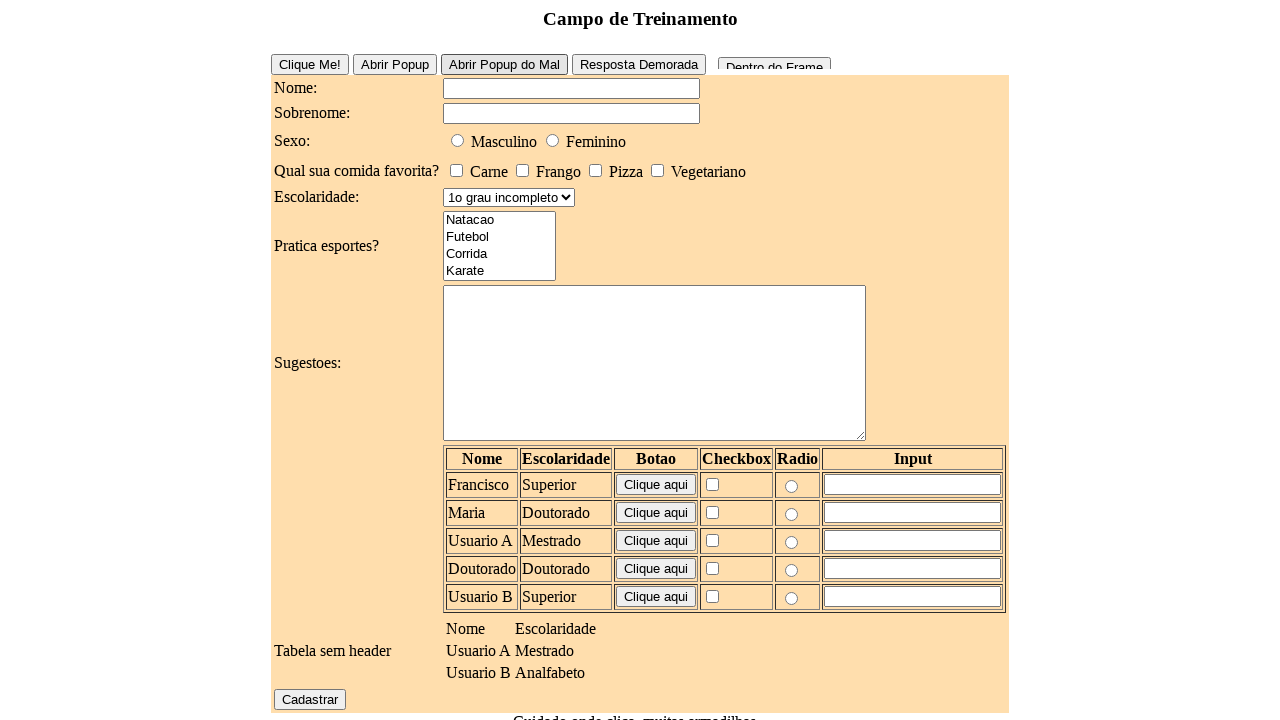

Filled textarea in original window with 'e agora?' on textarea
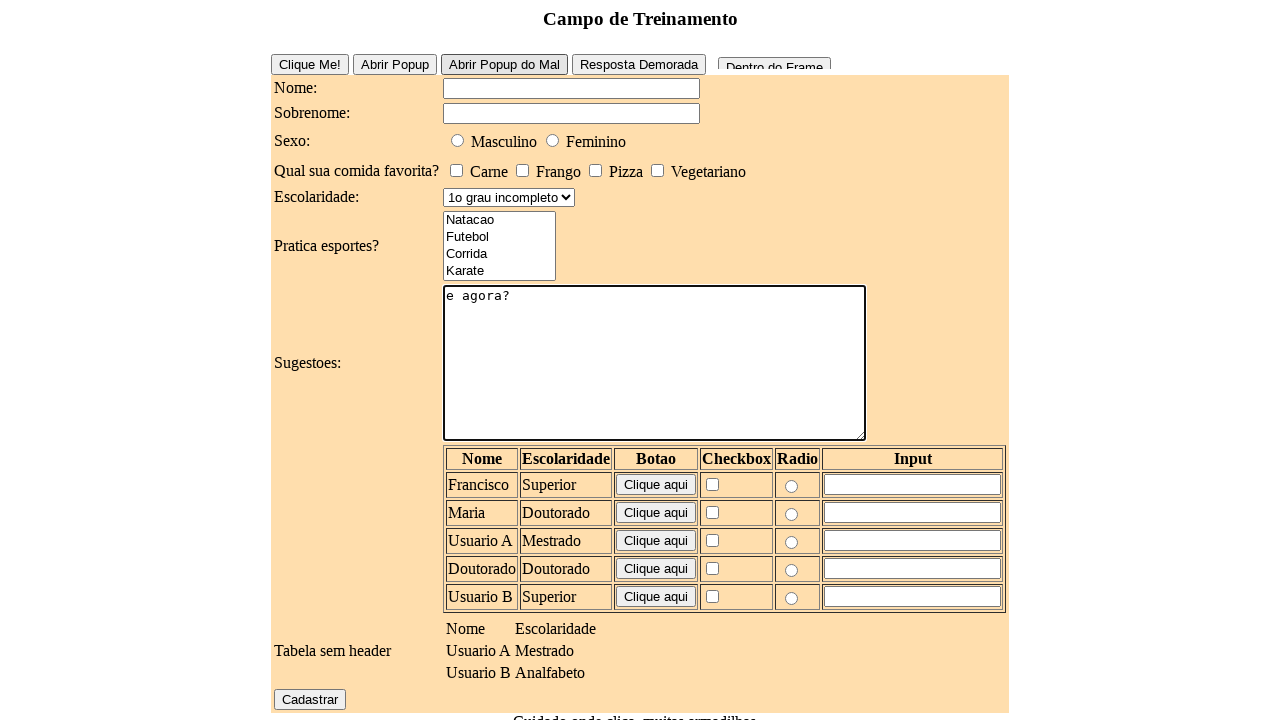

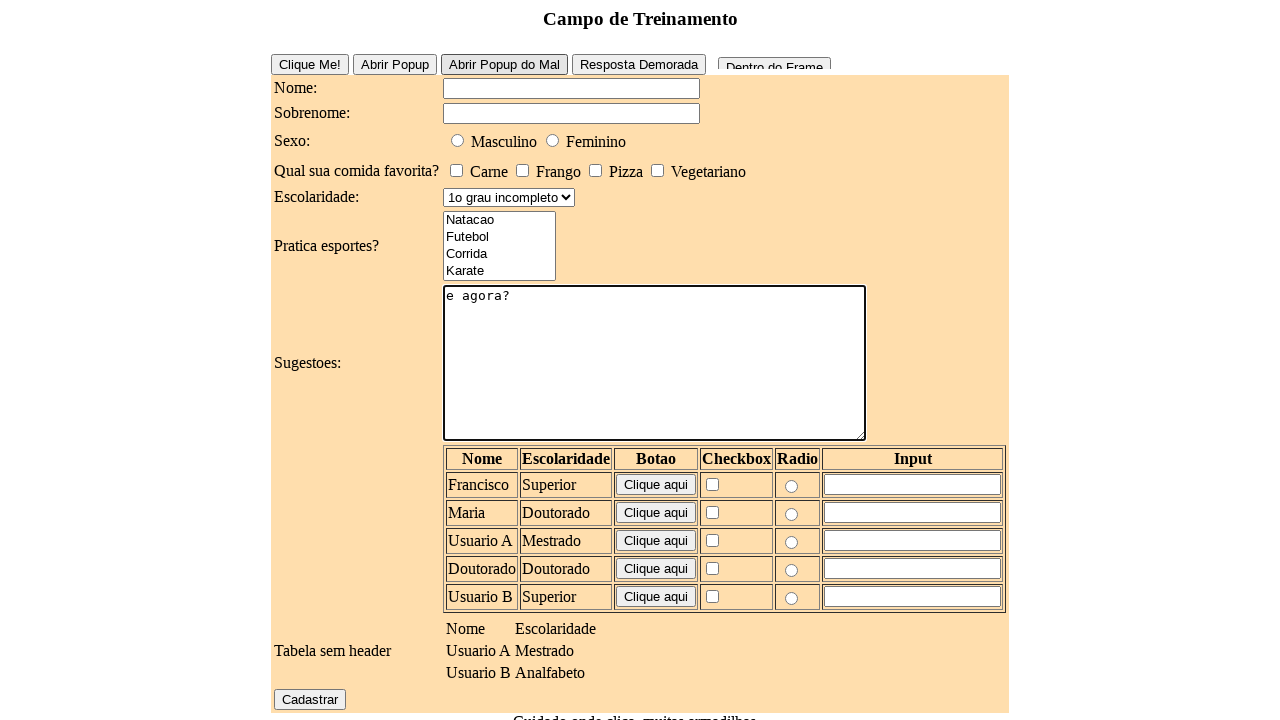